Tests window switching and pagination navigation functionality by clicking on a link that opens a new window, switching to it, and navigating through multiple pages using pagination controls

Starting URL: https://rahulshettyacademy.com/seleniumPractise/#/

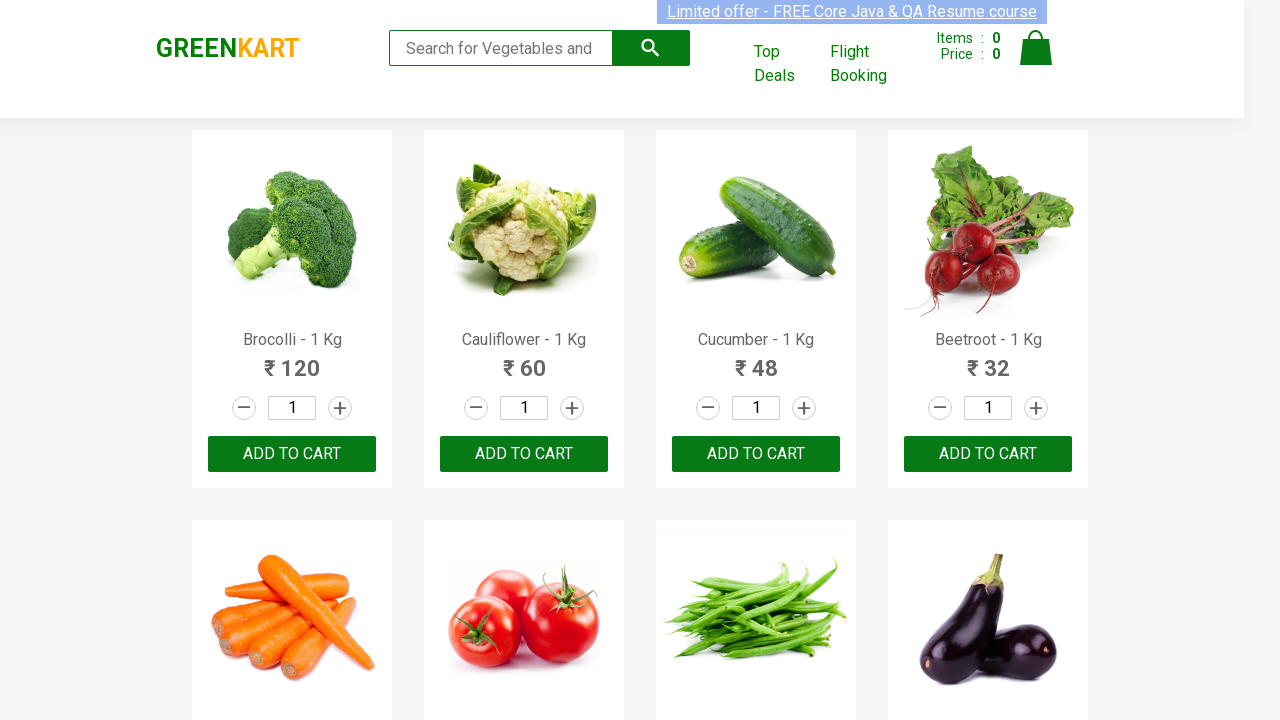

Clicked 'Top Deals' link to open new window at (787, 64) on xpath=//a[text()='Top Deals']
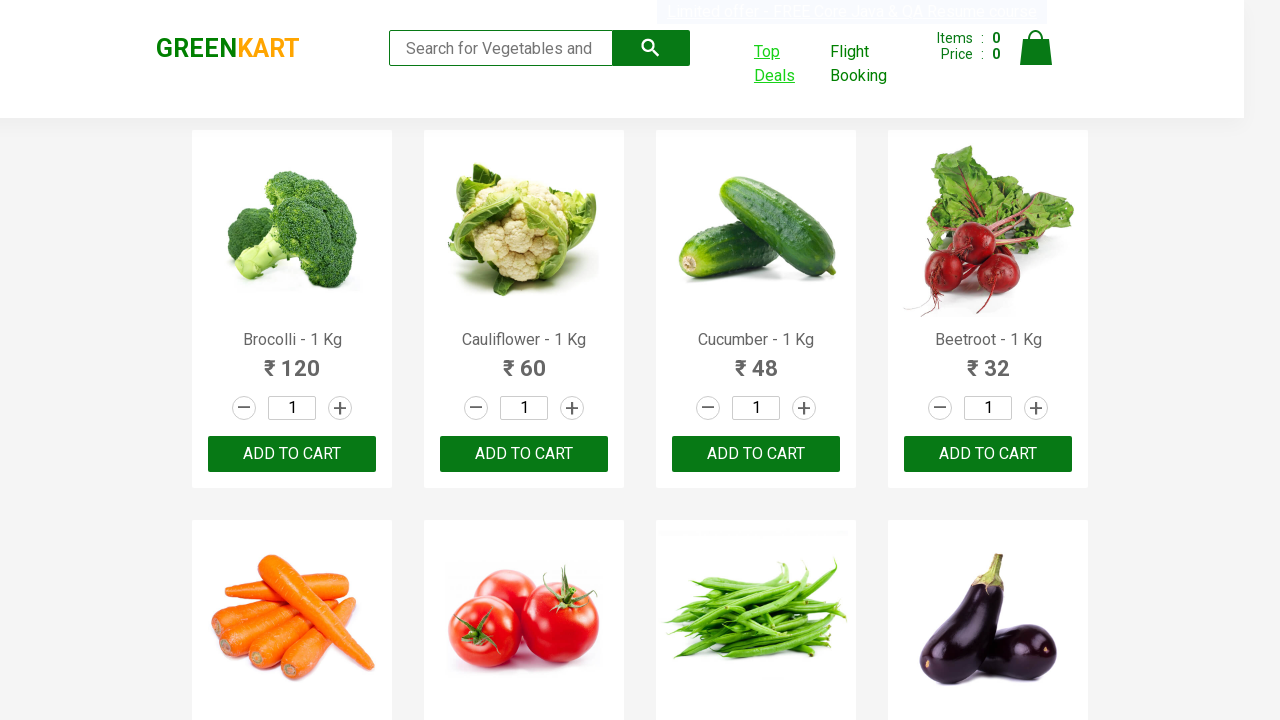

New window loaded completely
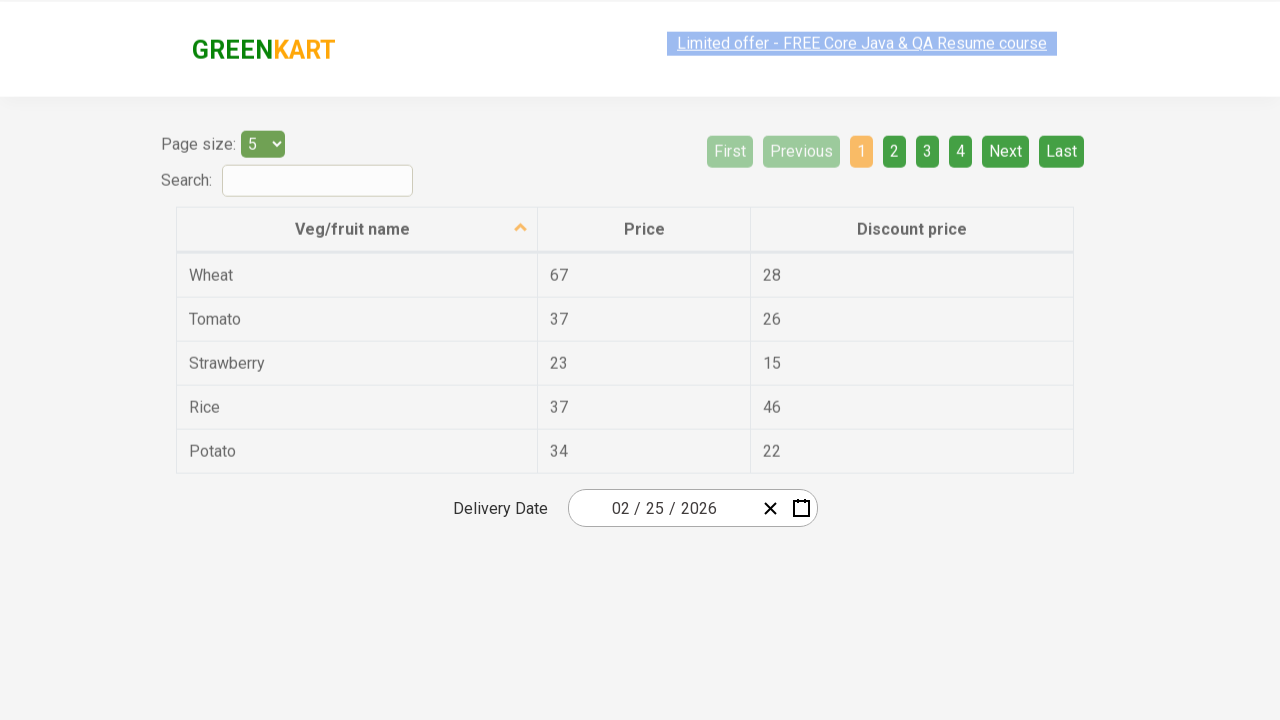

Table loaded on Top Deals page
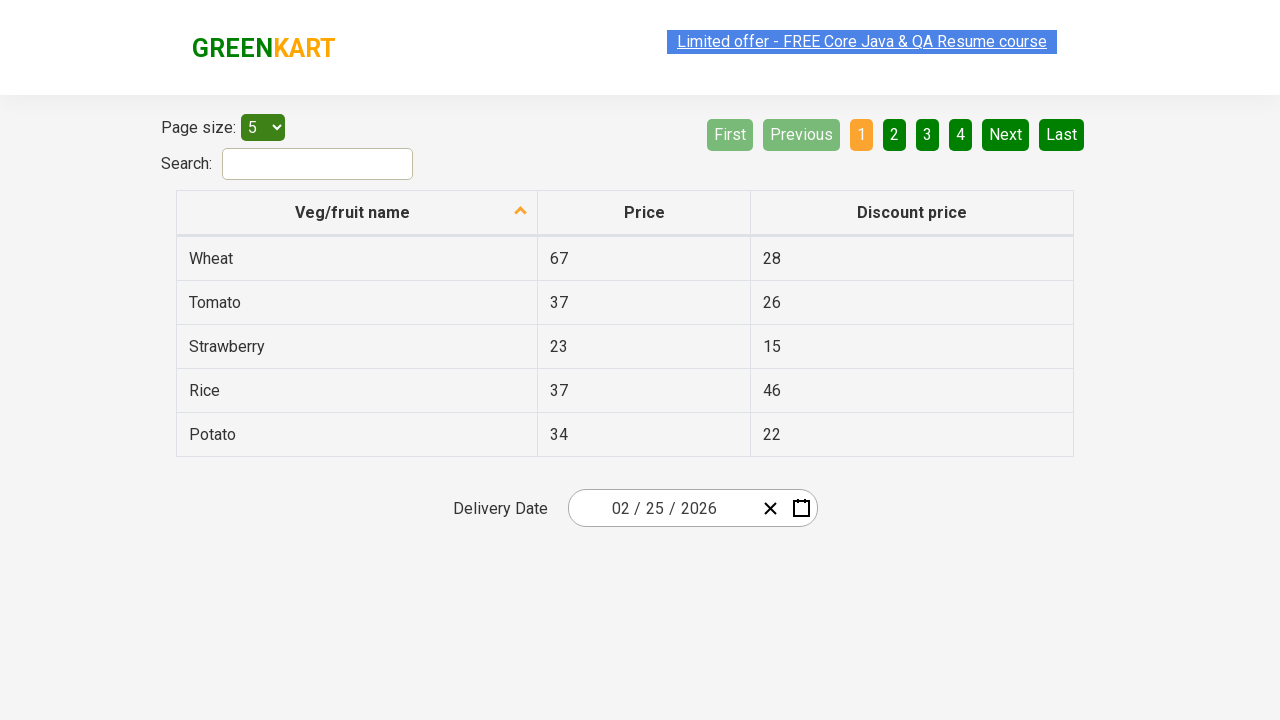

Clicked Next button to navigate to second page at (1006, 134) on xpath=//a[@aria-label='Next']
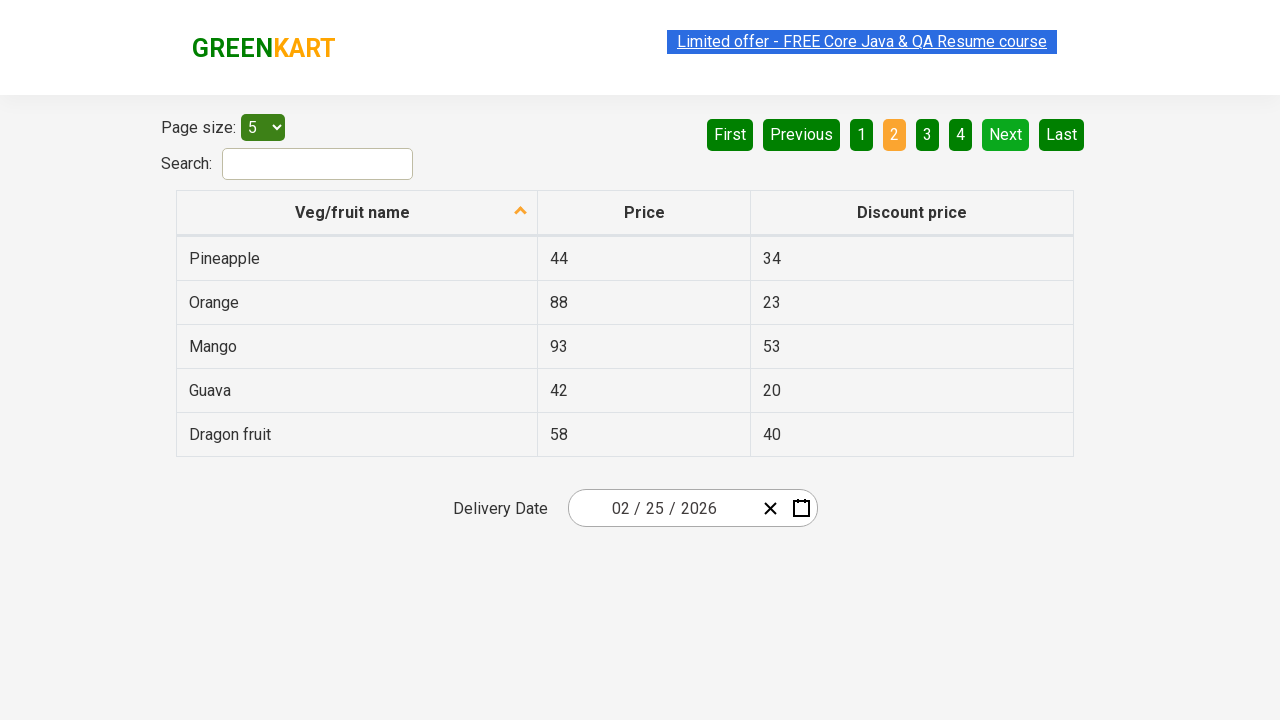

Table loaded on second page
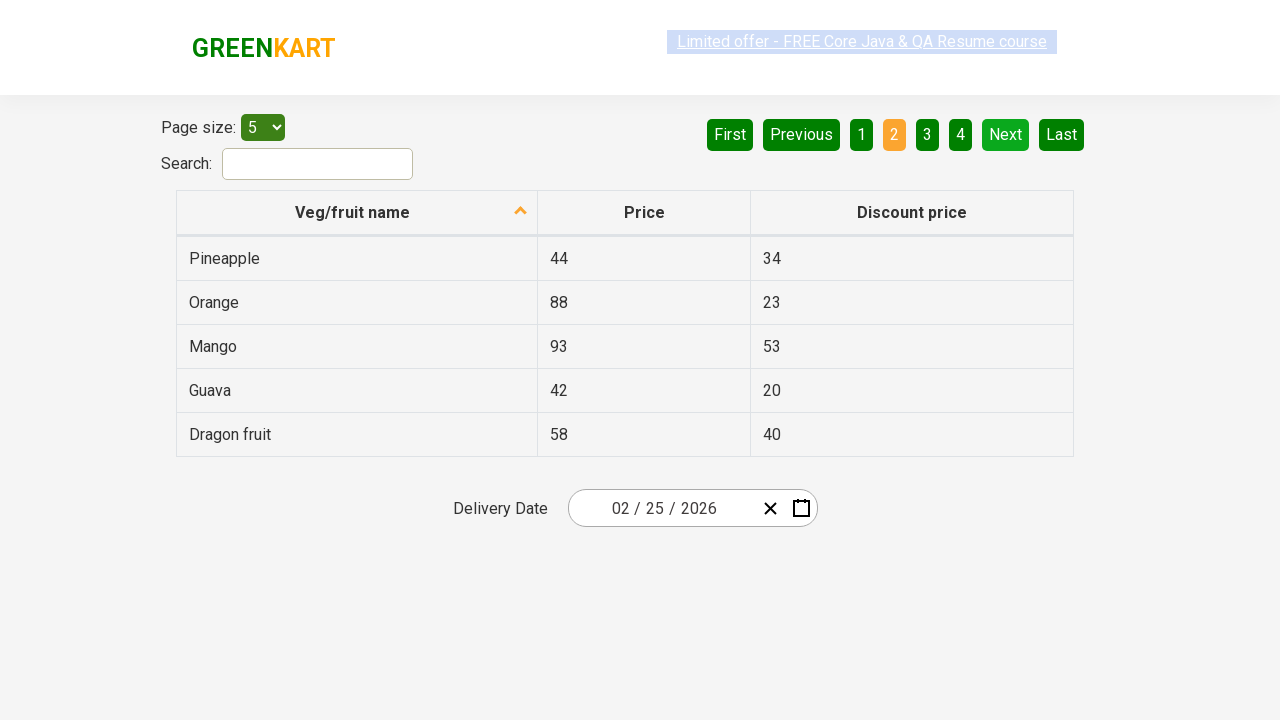

Clicked Next button to navigate to third page at (1006, 134) on xpath=//a[@aria-label='Next']
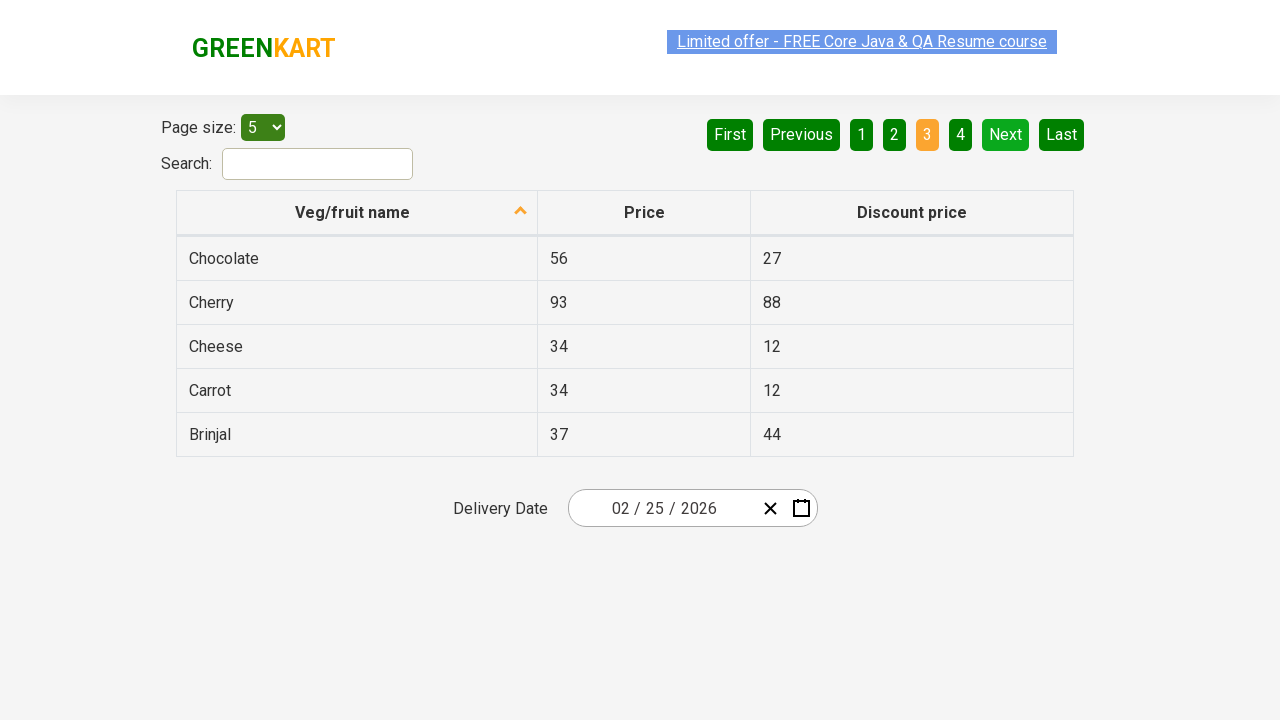

Table loaded on third page
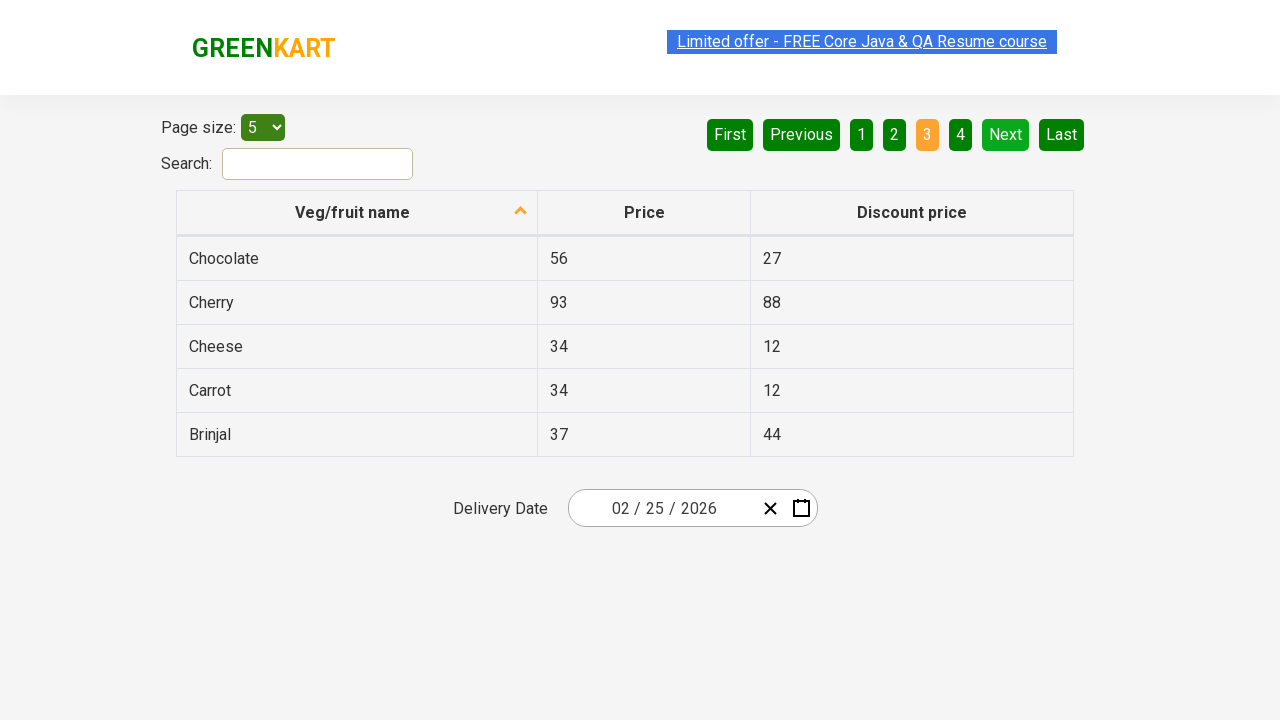

Clicked Last button to navigate to final page at (1062, 134) on xpath=//a[@aria-label='Last']
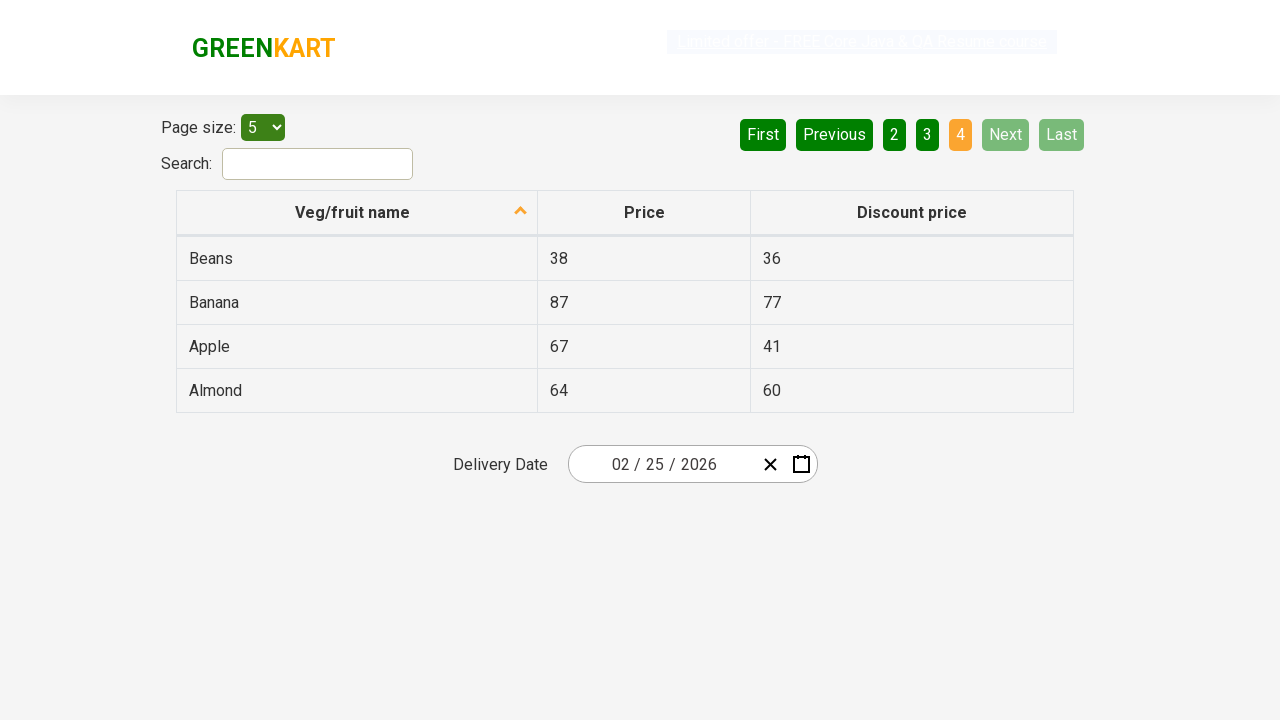

Table loaded on last page
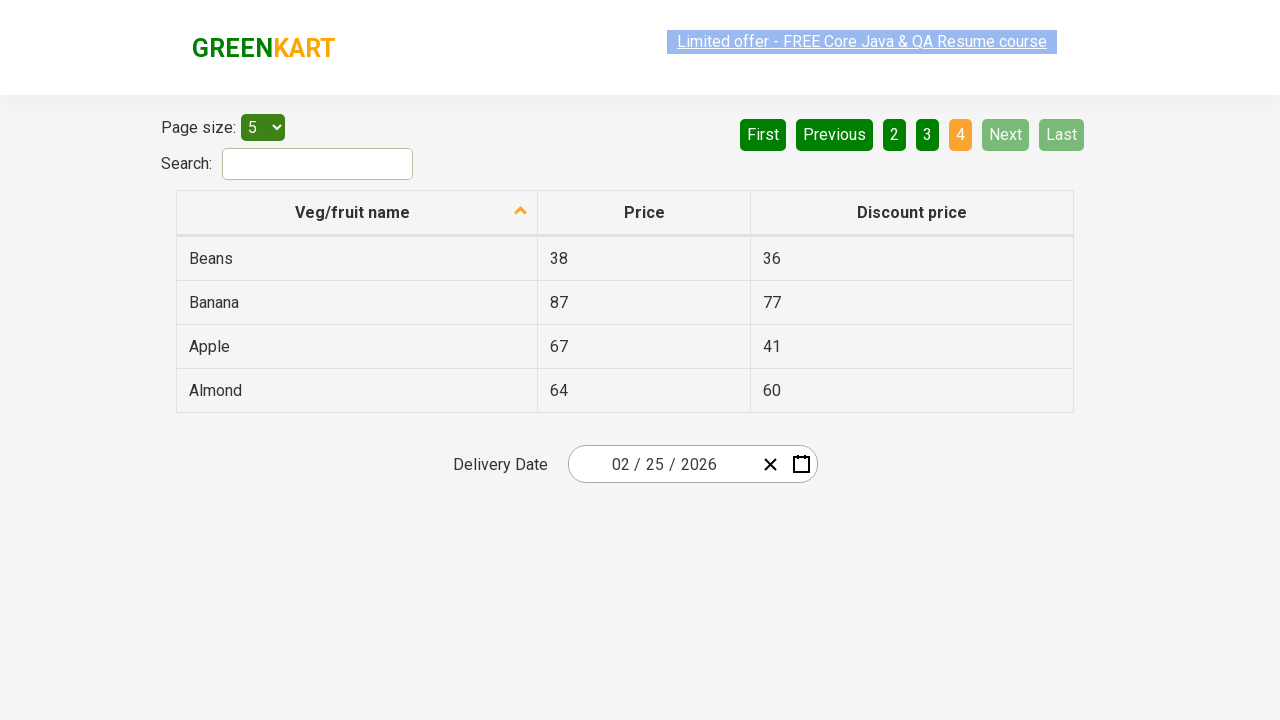

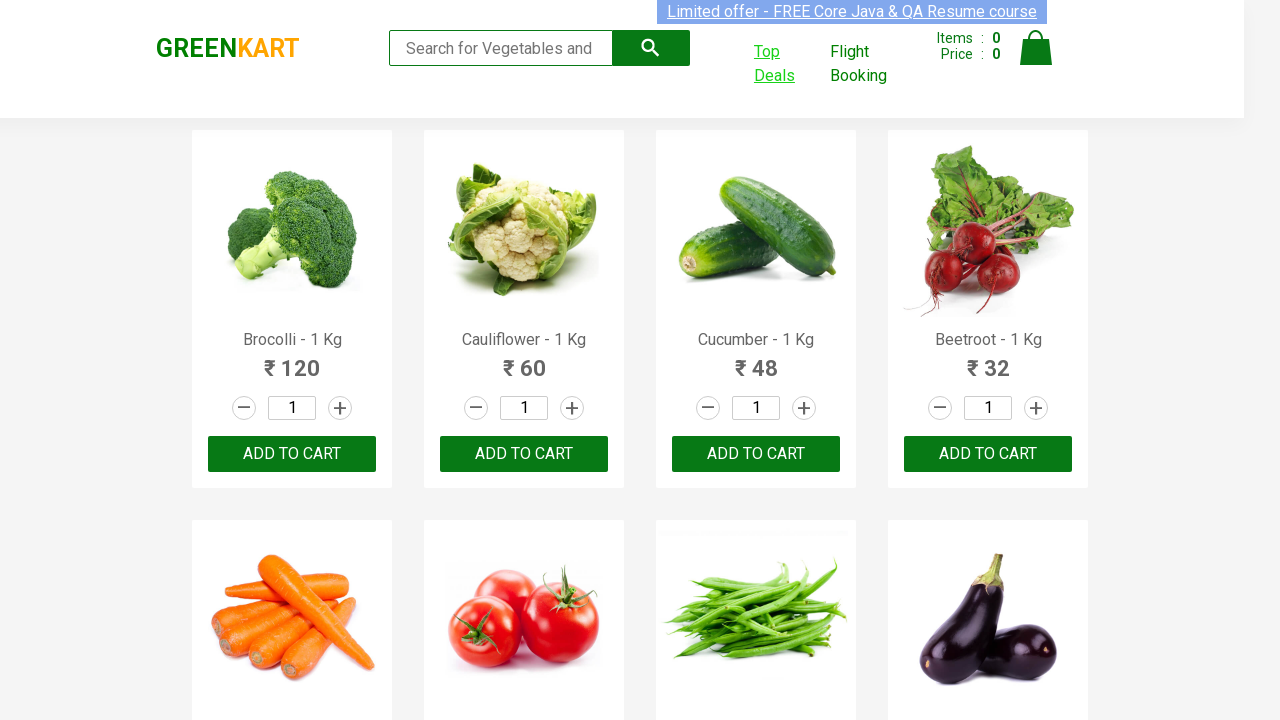